Tests the checkout flow on a demo e-commerce site by adding an item to cart, filling out shipping information, and completing the purchase

Starting URL: https://danube-web.shop/

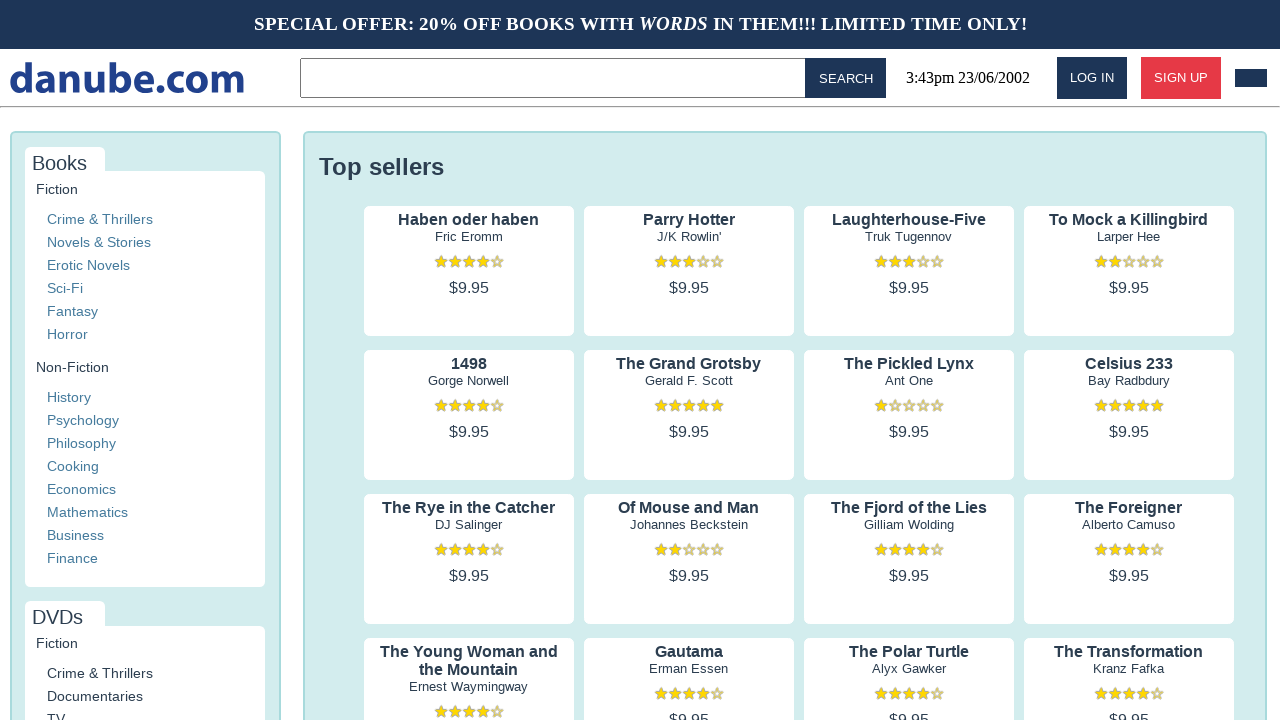

Clicked on 'Haben oder haben' book to view details at (469, 220) on internal:text="Haben oder haben"i
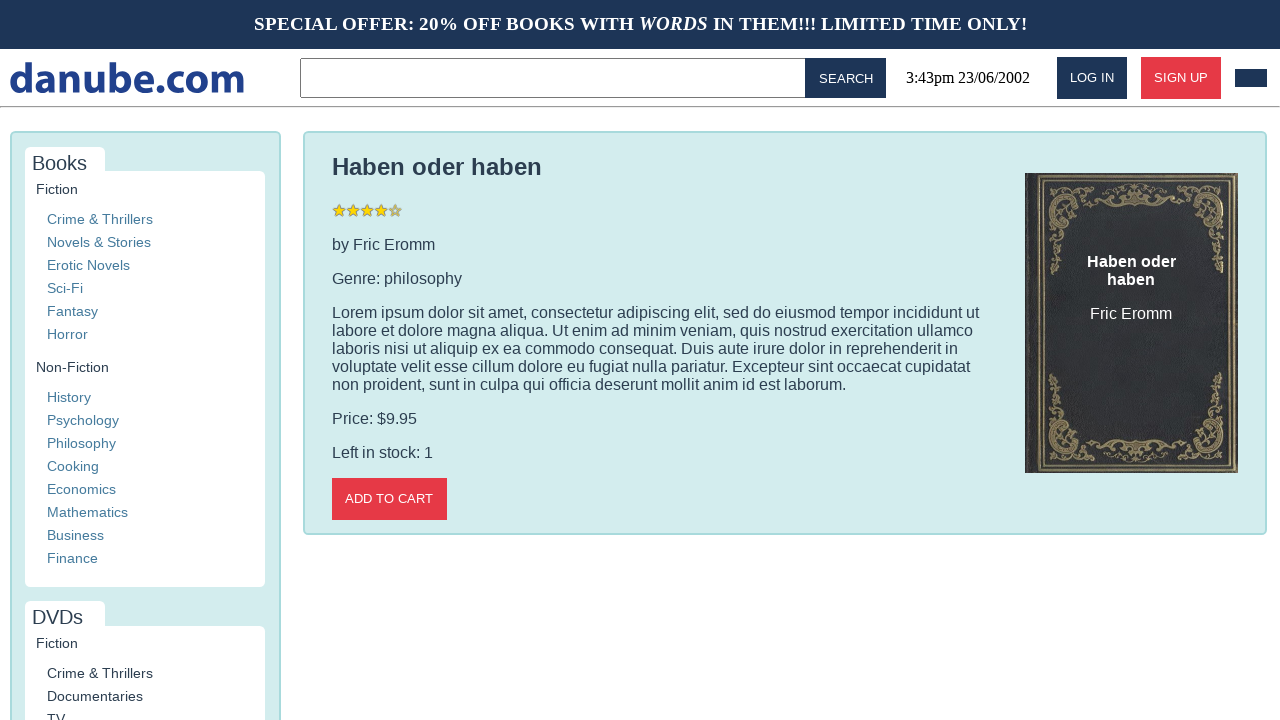

Clicked 'Add to cart' button at (389, 499) on internal:role=button[name="Add to cart"i]
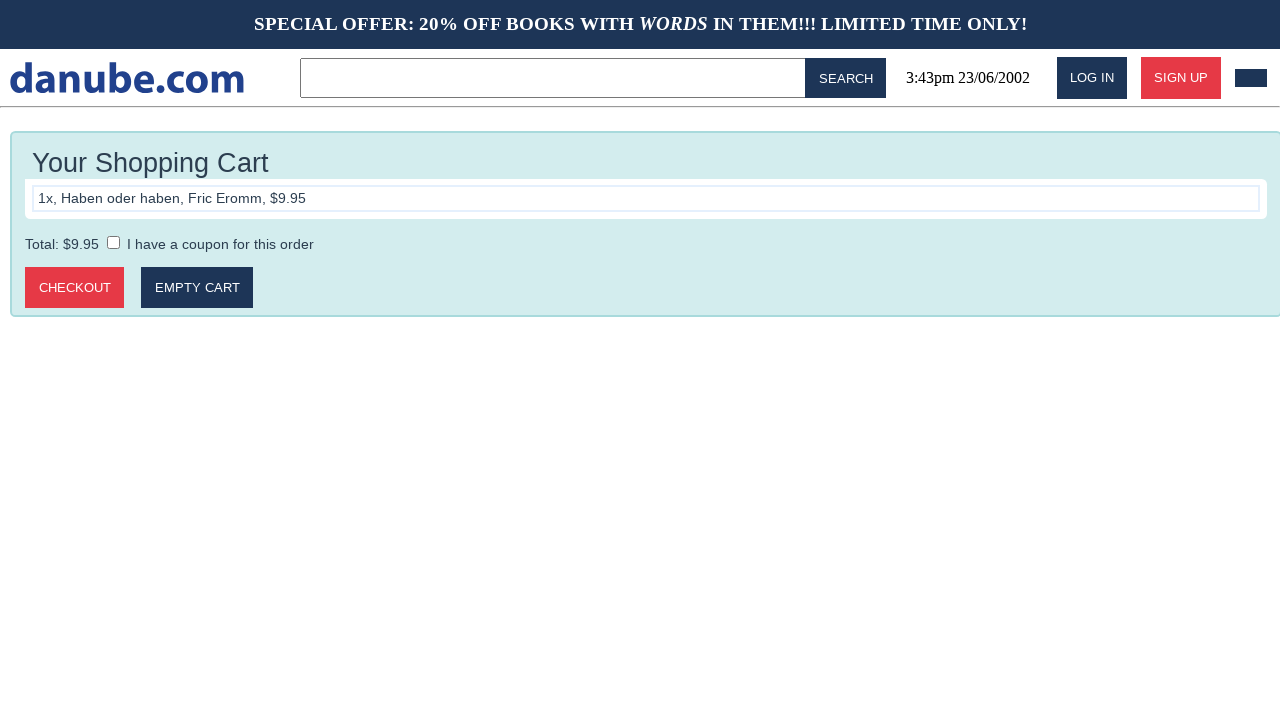

Clicked 'Checkout' button at (75, 288) on internal:role=button[name="Checkout"i]
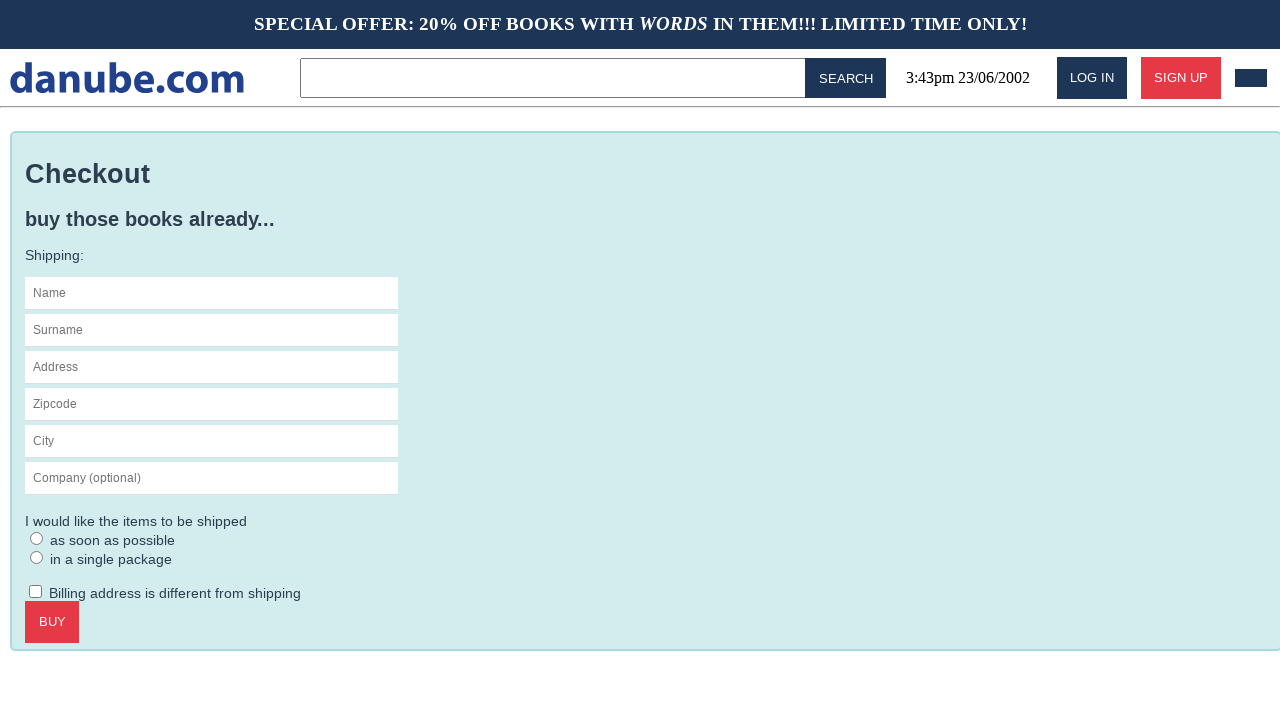

Filled name field with 'Max' on #s-name
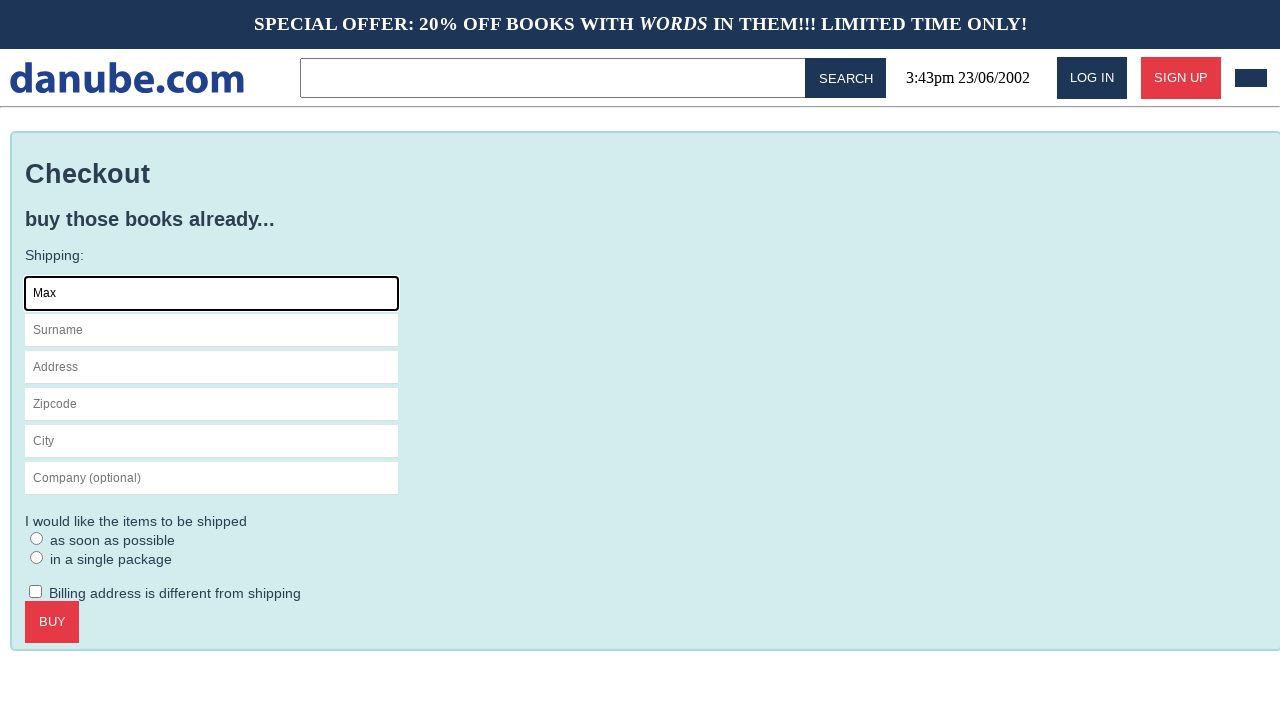

Filled surname field with 'Mustermann' on internal:attr=[placeholder="Surname"i]
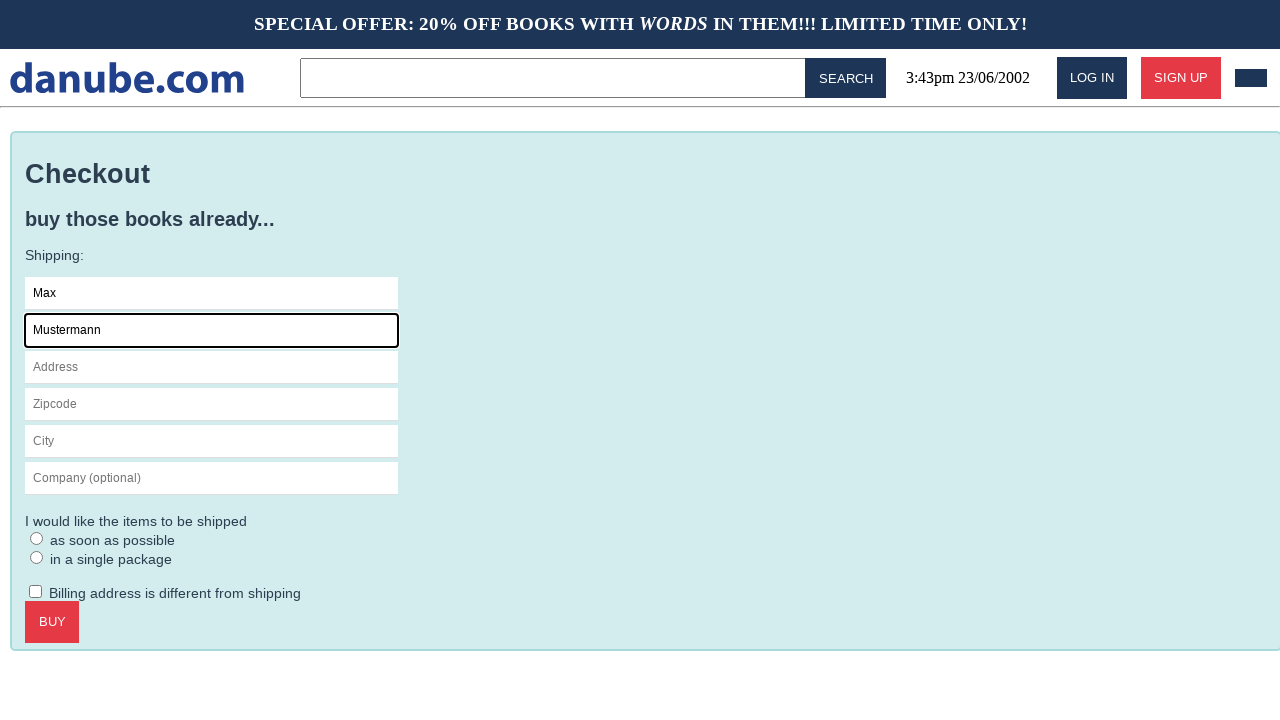

Filled address field with 'Charlottenstr. 57' on internal:attr=[placeholder="Address"i]
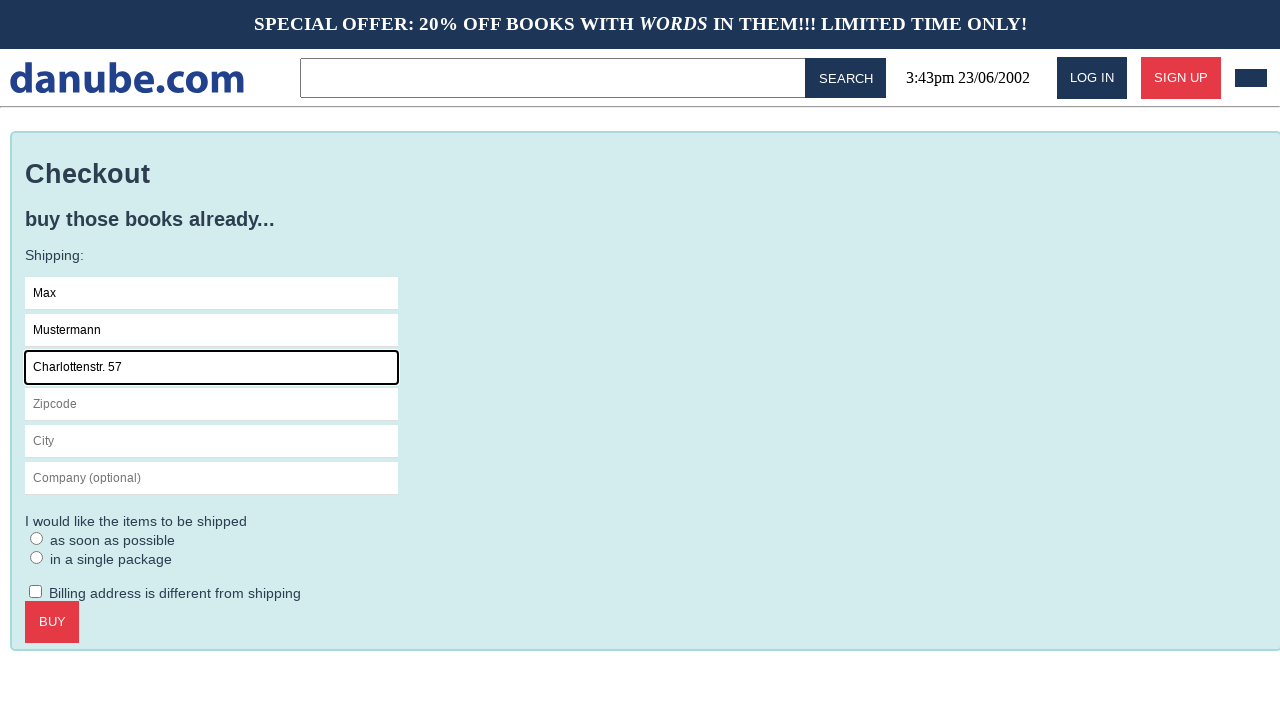

Filled zipcode field with '10117' on internal:attr=[placeholder="Zipcode"i]
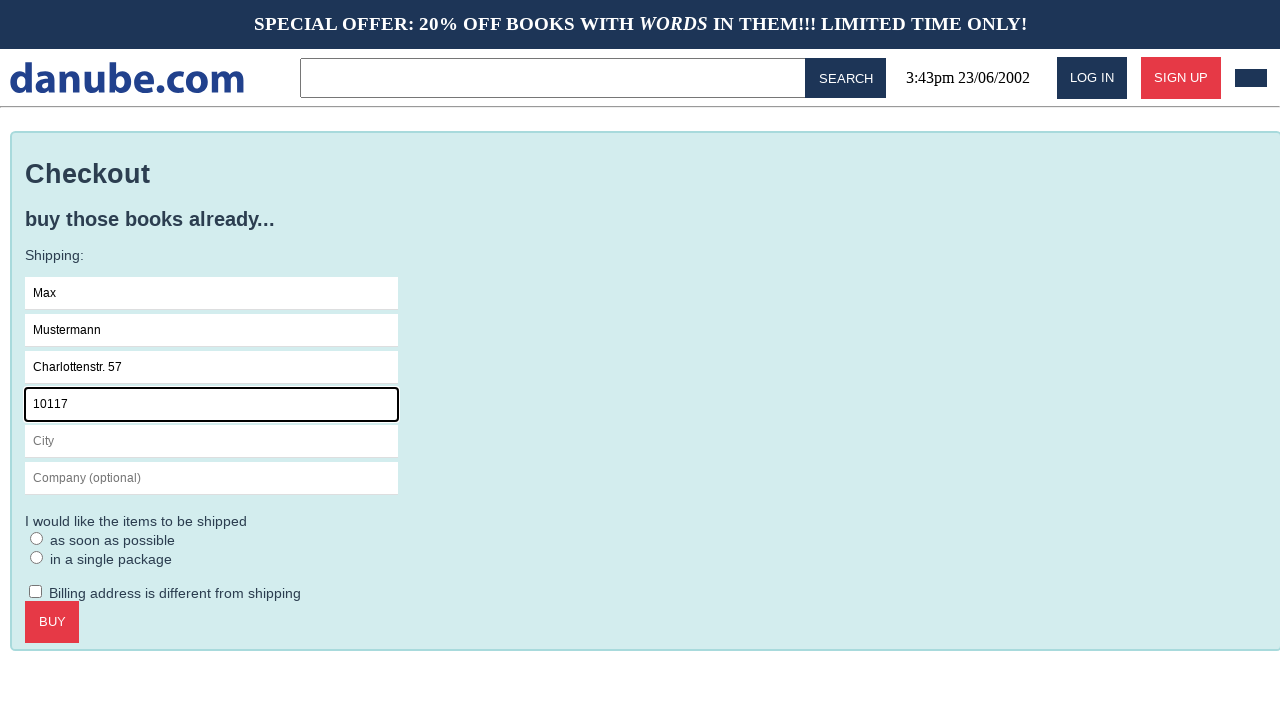

Filled city field with 'Berlin' on internal:attr=[placeholder="City"i]
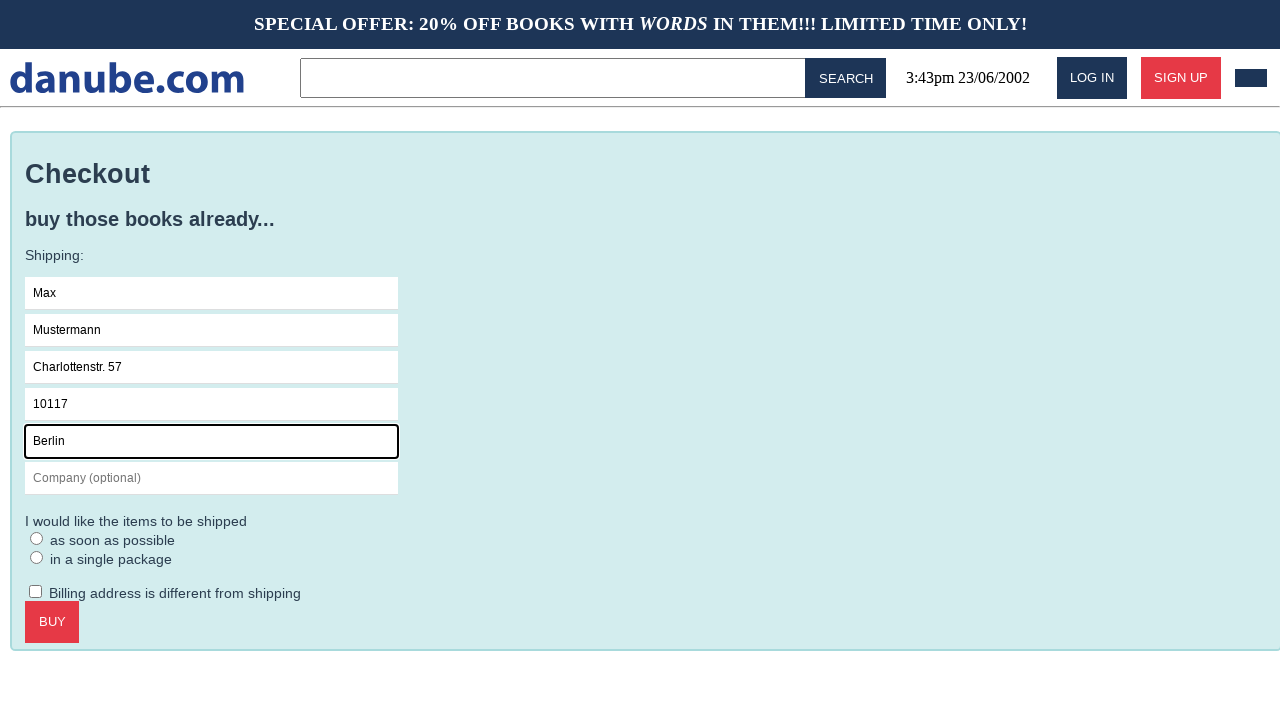

Filled company field with 'Firma GmbH' on internal:attr=[placeholder="Company (optional)"i]
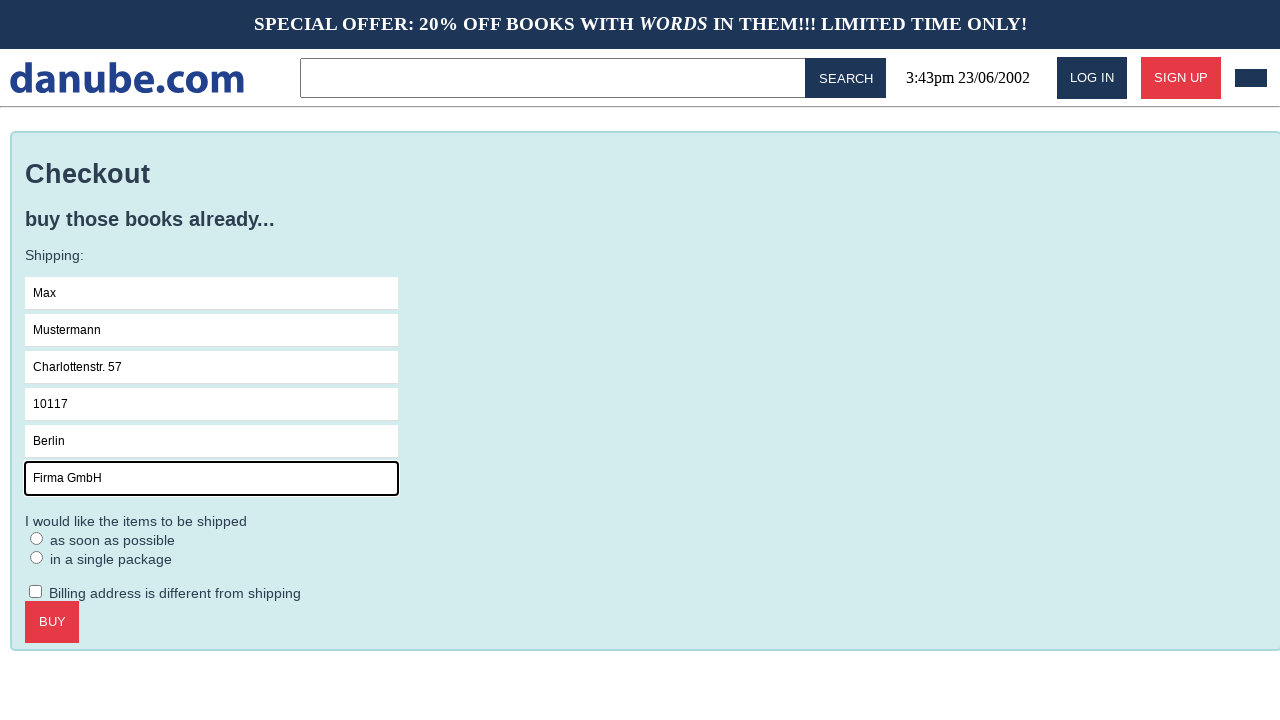

Selected 'as soon as possible' delivery option at (37, 538) on internal:label="as soon as possible"i
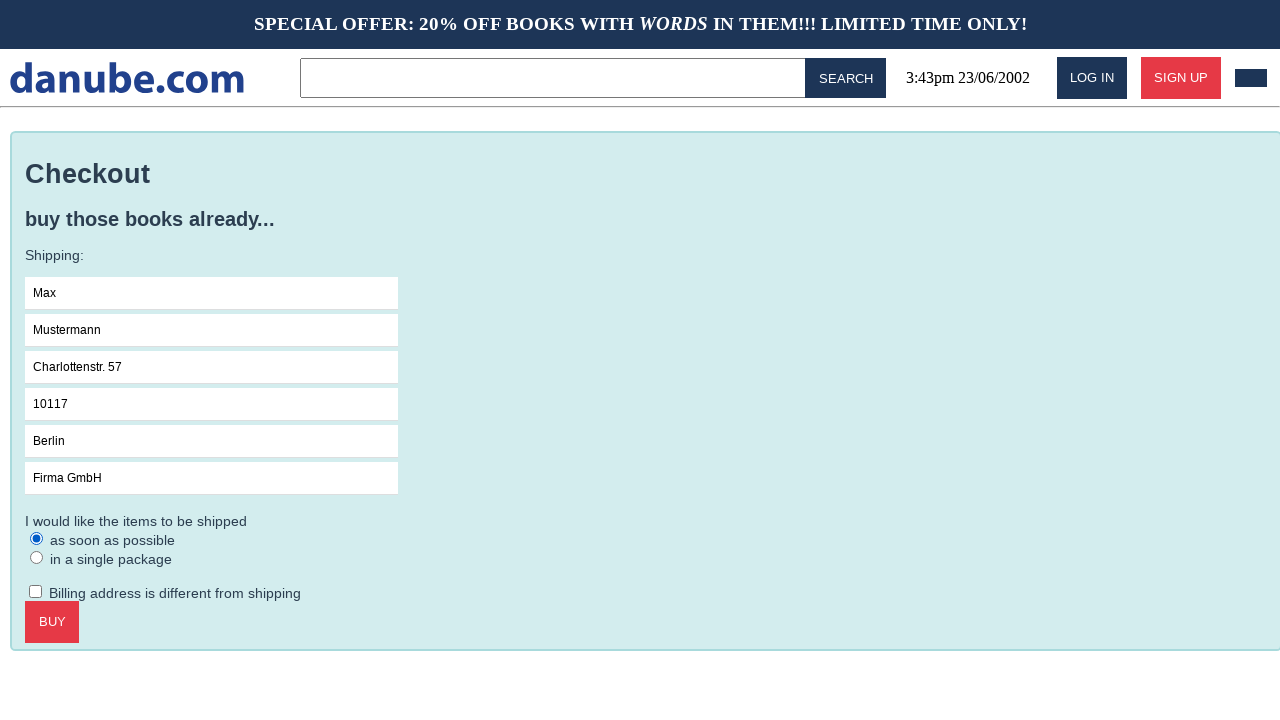

Clicked 'Buy' button to complete purchase at (52, 622) on internal:role=button[name="Buy"i]
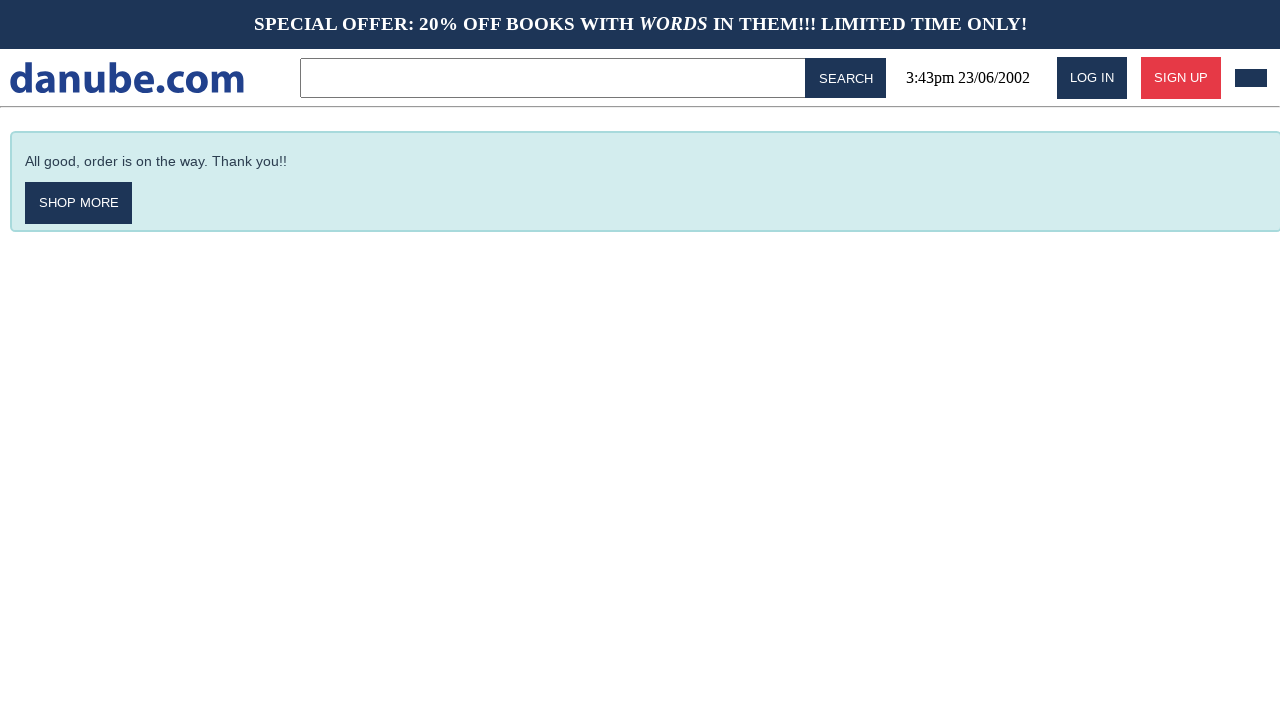

Order confirmation message appeared - checkout flow completed successfully
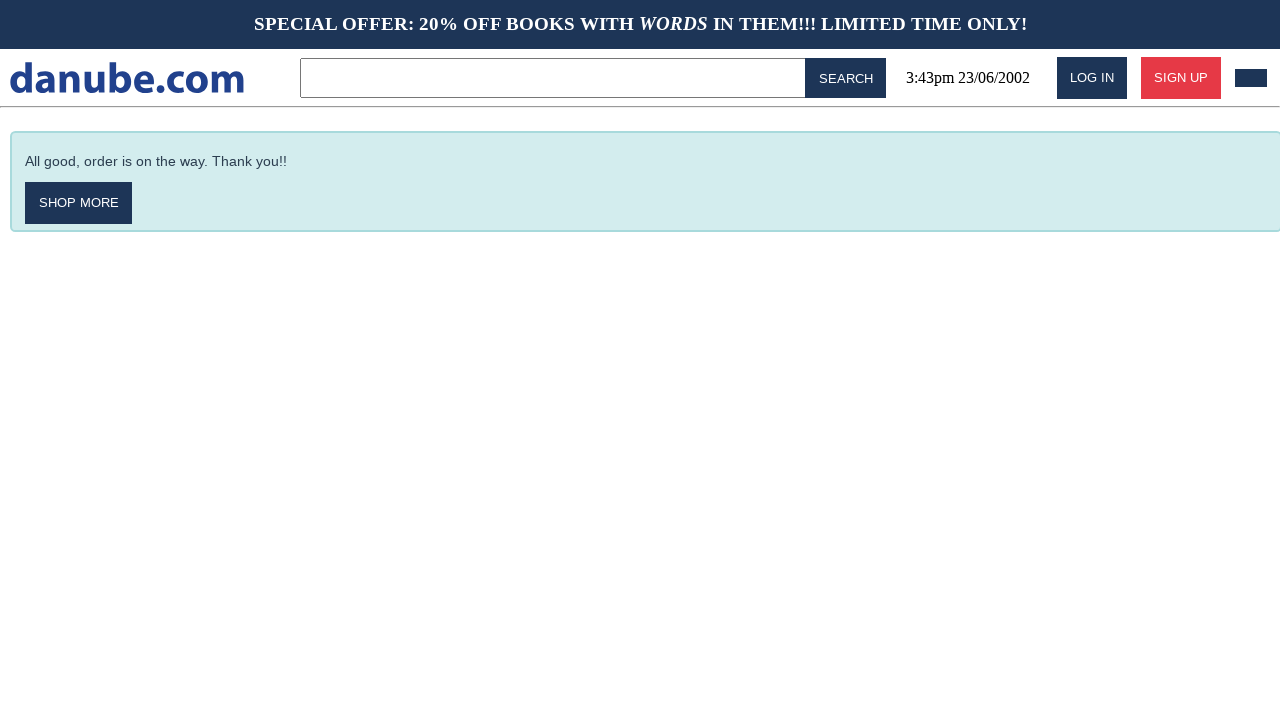

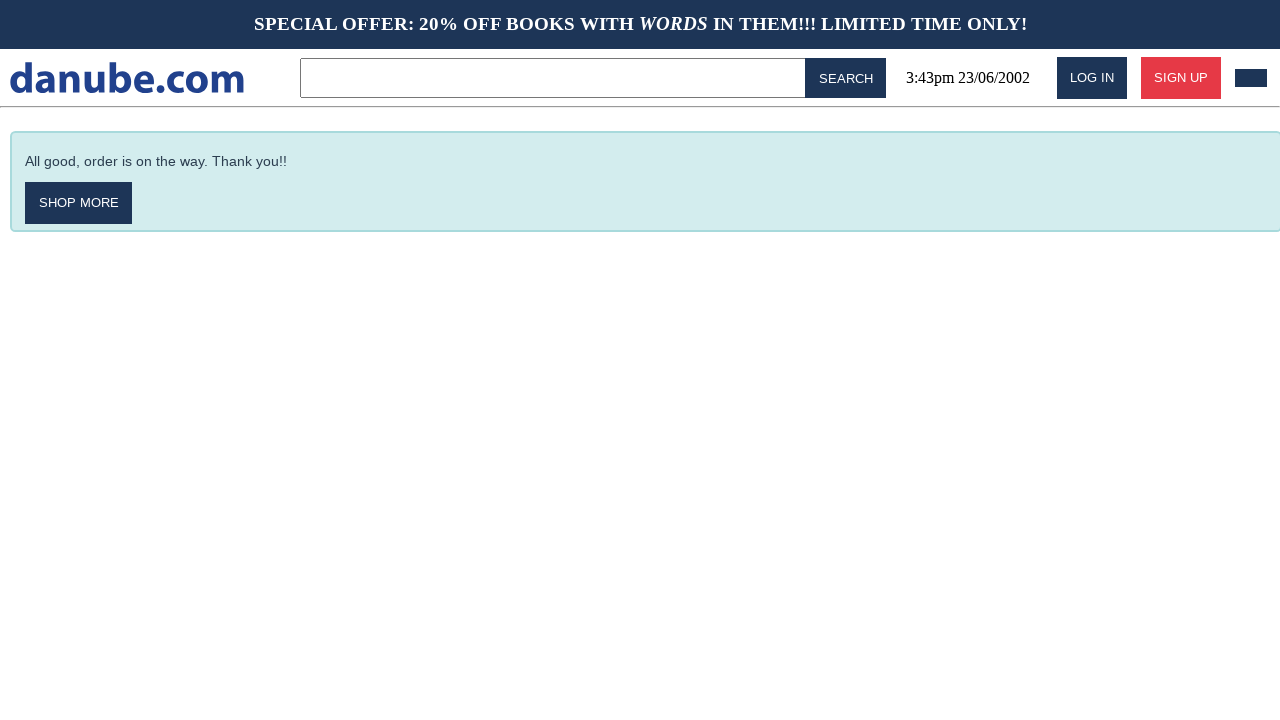